Tests dynamic dropdown category selection by clicking the dropdown, searching for "Hotels", and selecting it with Enter key

Starting URL: https://techydevs.com/demos/themes/html/listhub-demo/listhub/index.html

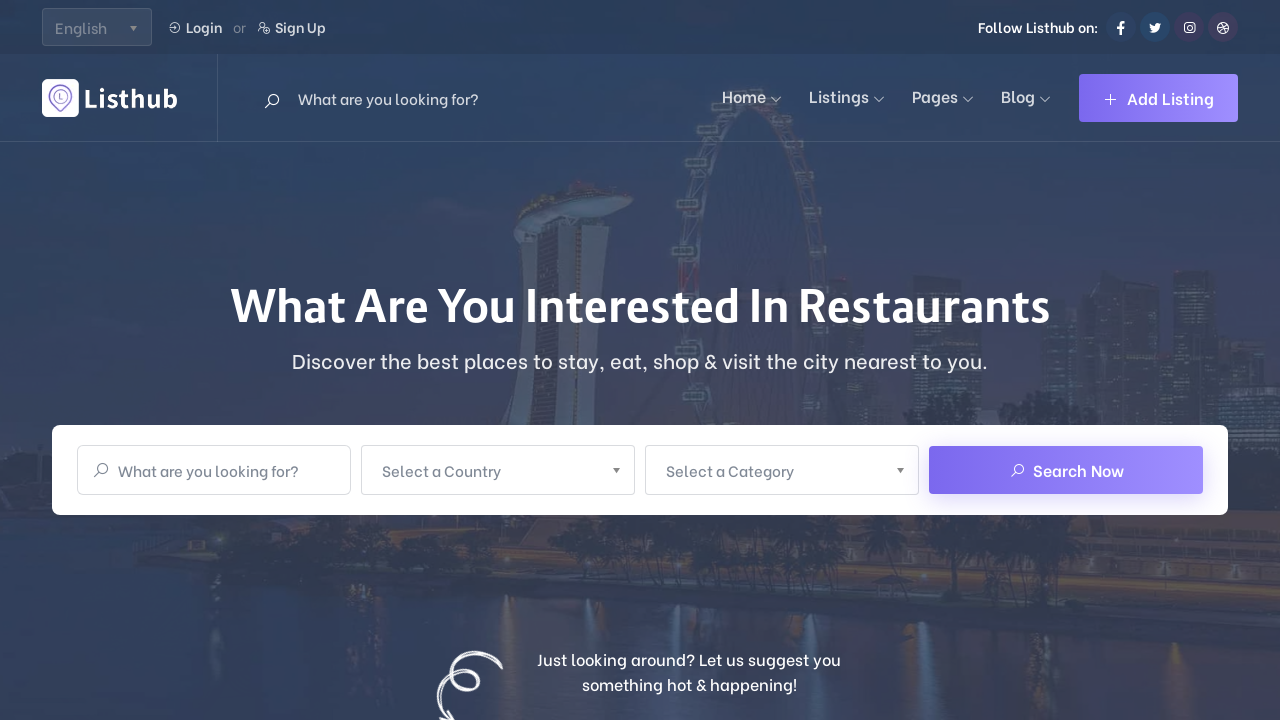

Clicked on the Category dropdown to open it at (769, 470) on xpath=//span[normalize-space()='Select a Category']
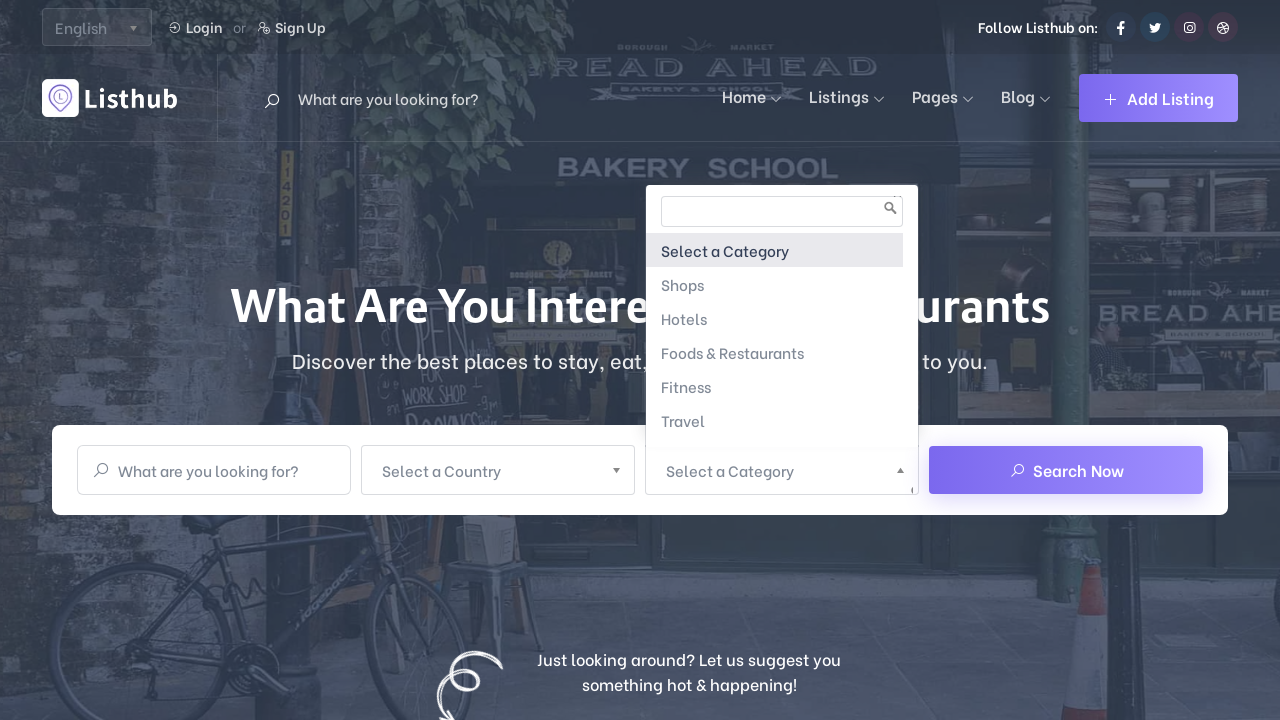

Typed 'Hotels' in the dropdown search field on //span[normalize-space()='Select a Category']/parent::a/following-sibling::div//
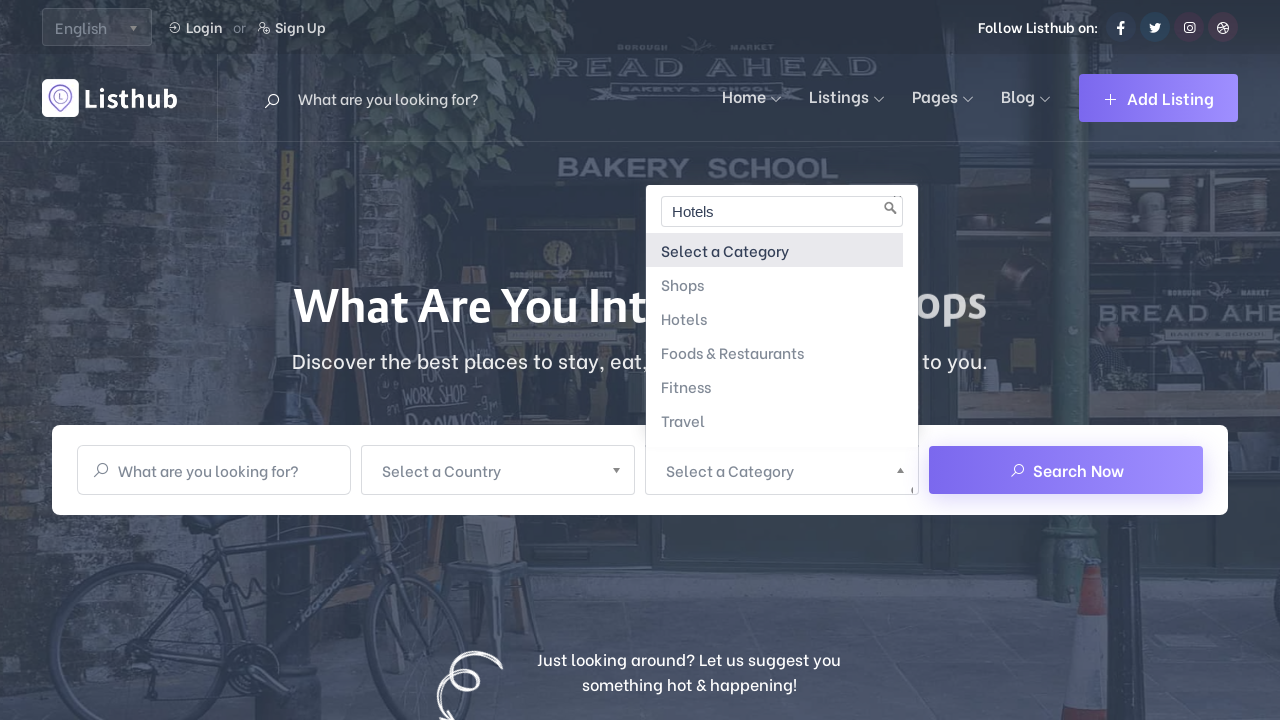

Pressed Enter to select 'Hotels' from the dropdown
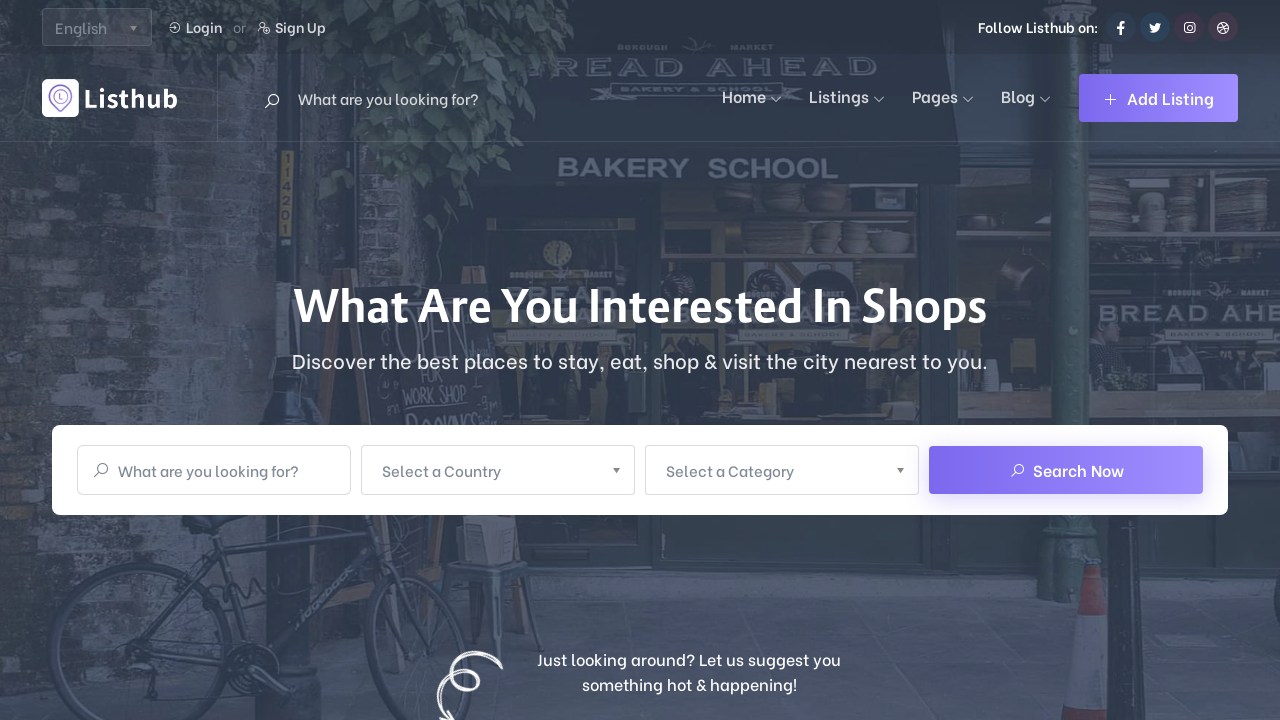

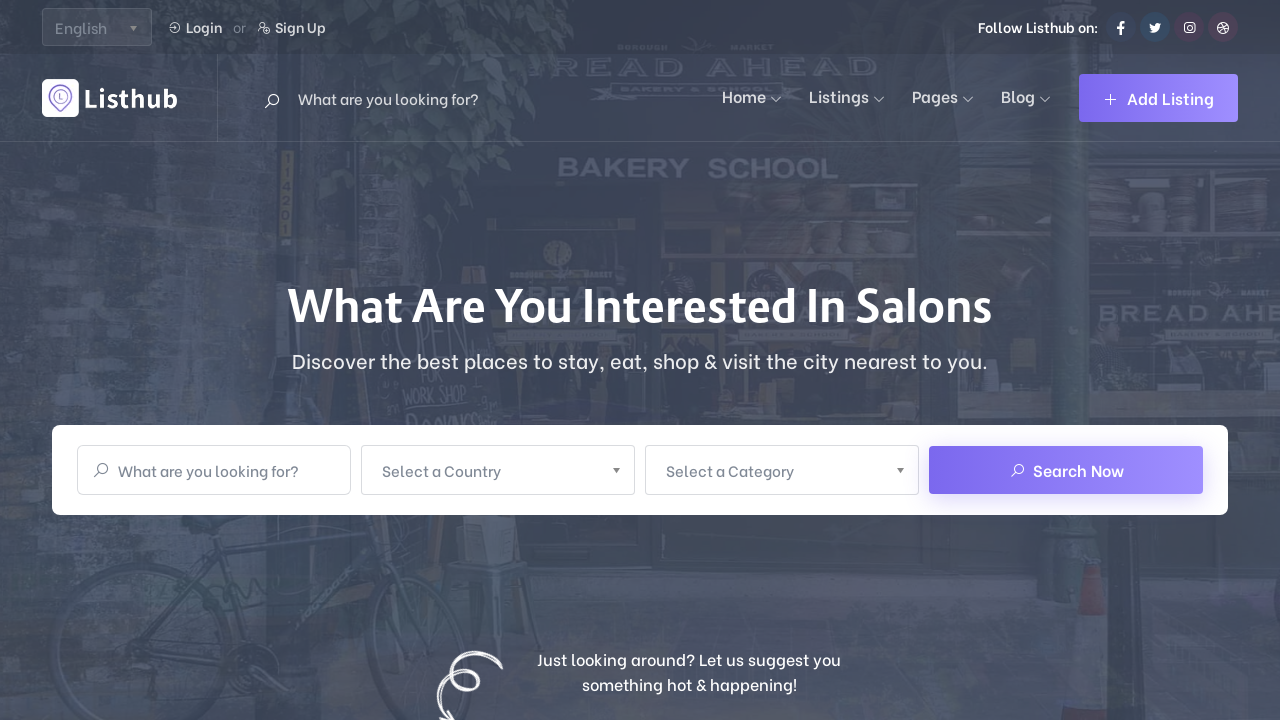